Tests various click actions including single click, right click, and double click on different elements

Starting URL: http://sahitest.com/demo/clicks.htm

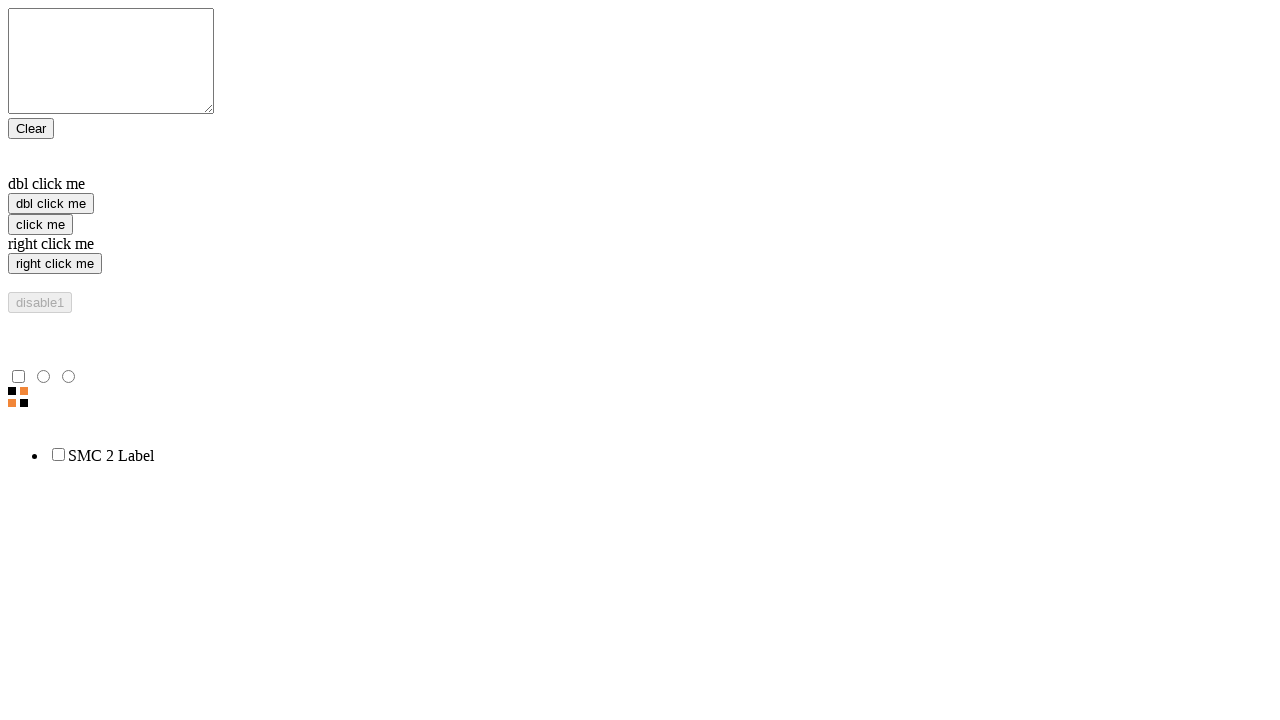

Located single click button element
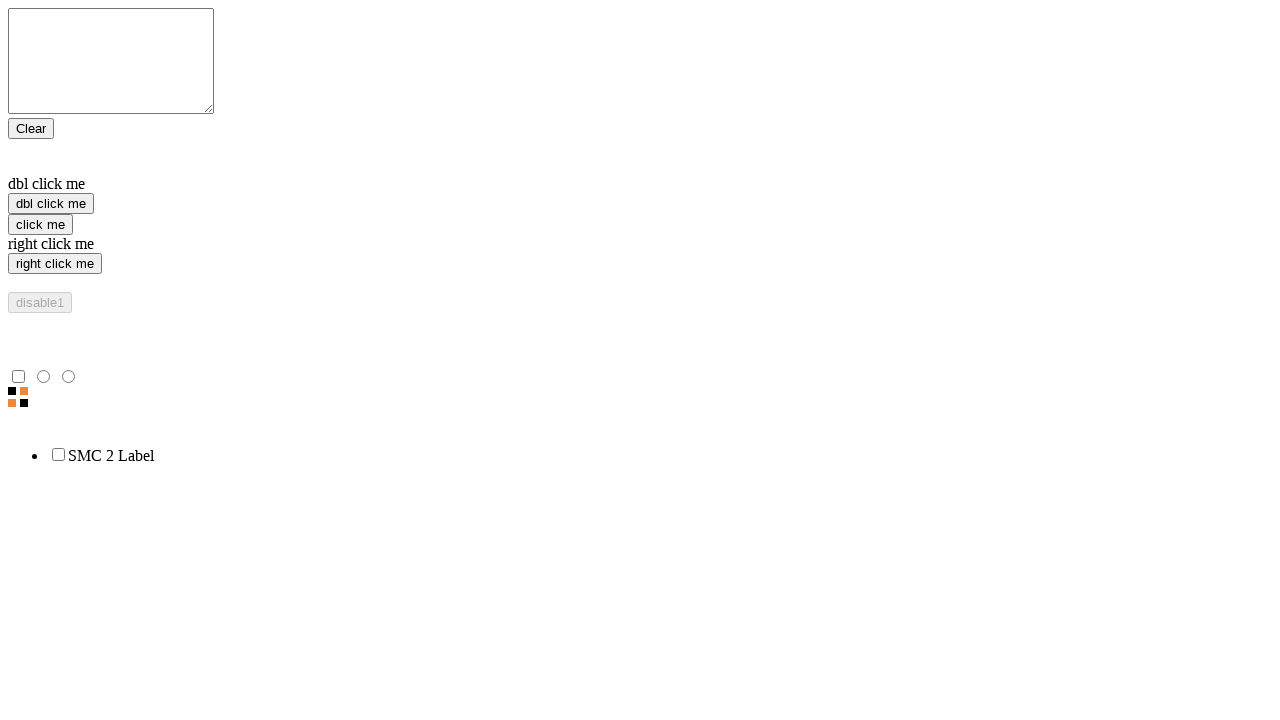

Located double click button element
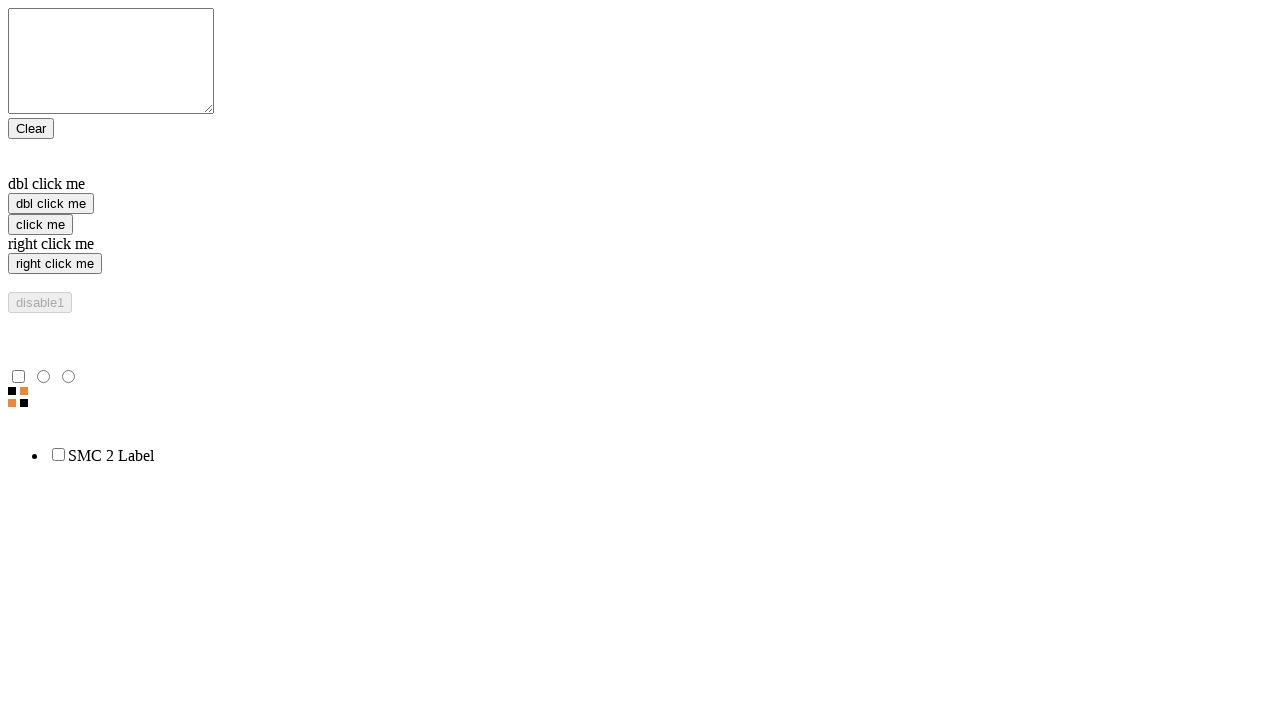

Located right click button element
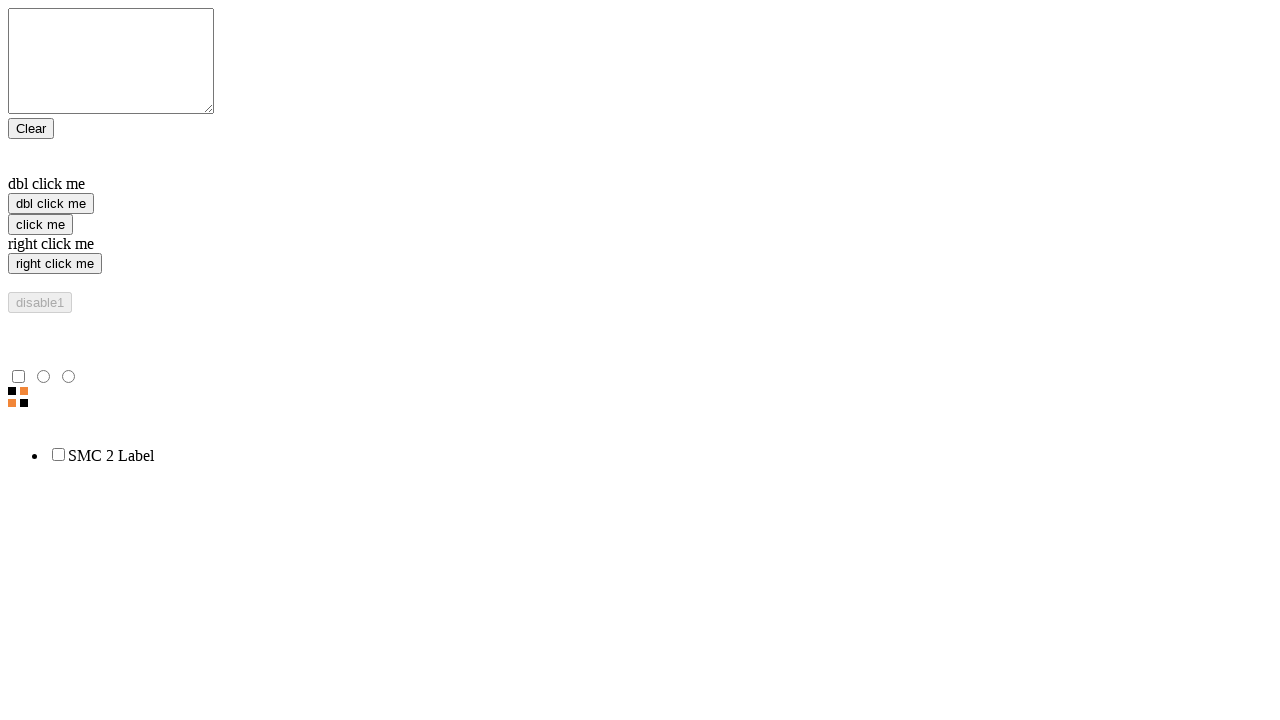

Performed single click on 'click me' button at (40, 224) on xpath=//input[@value="click me"]
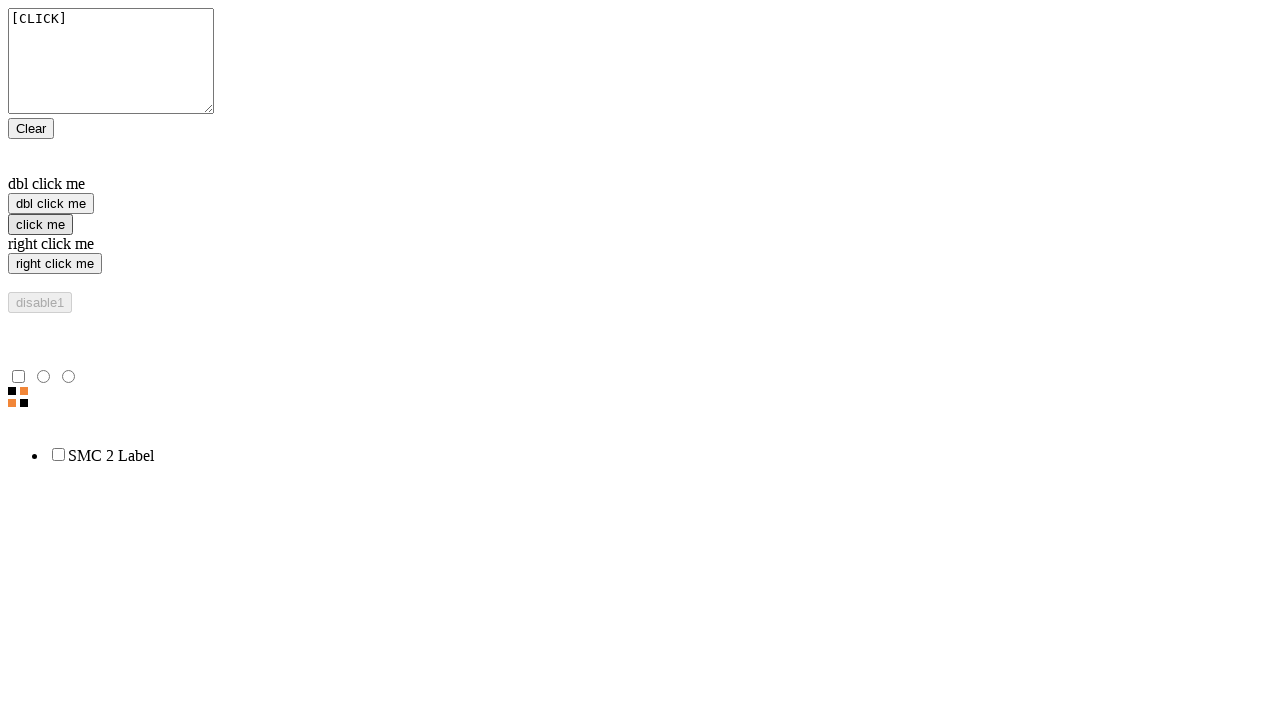

Performed right click on 'right click me' button at (55, 264) on xpath=//input[@value="right click me"]
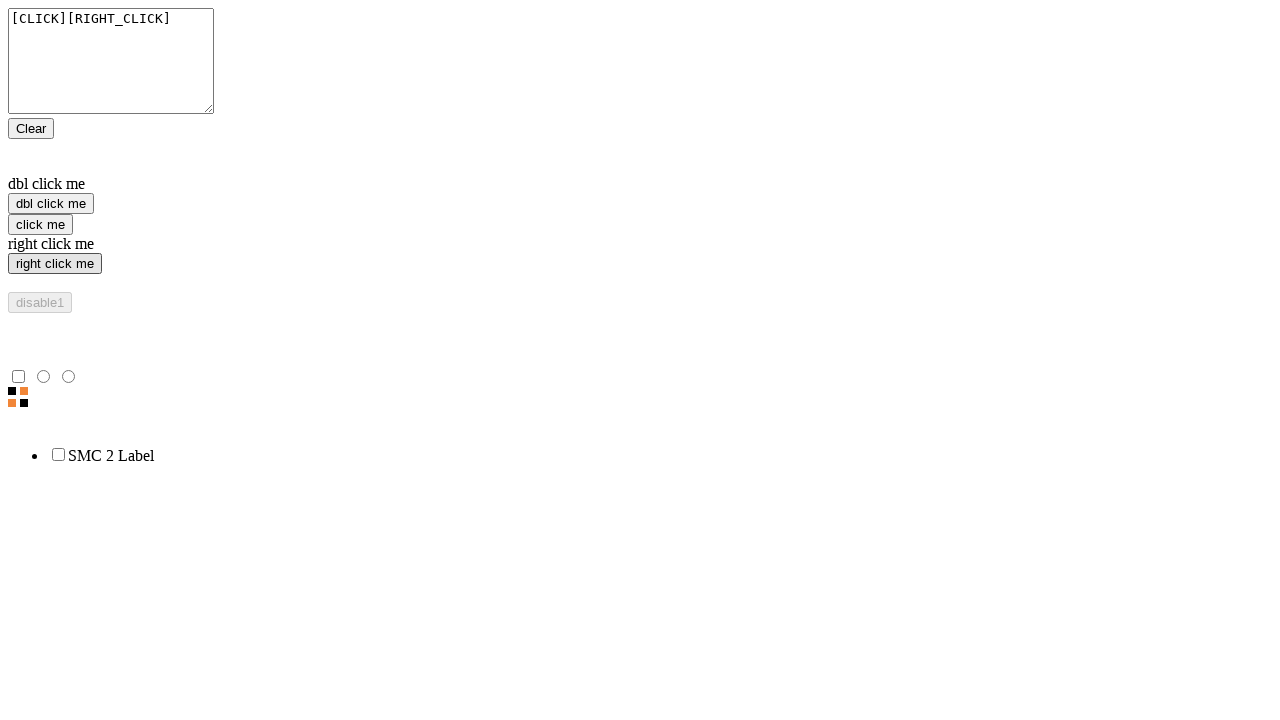

Performed double click on 'dbl click me' button at (51, 204) on xpath=//input[@value="dbl click me"]
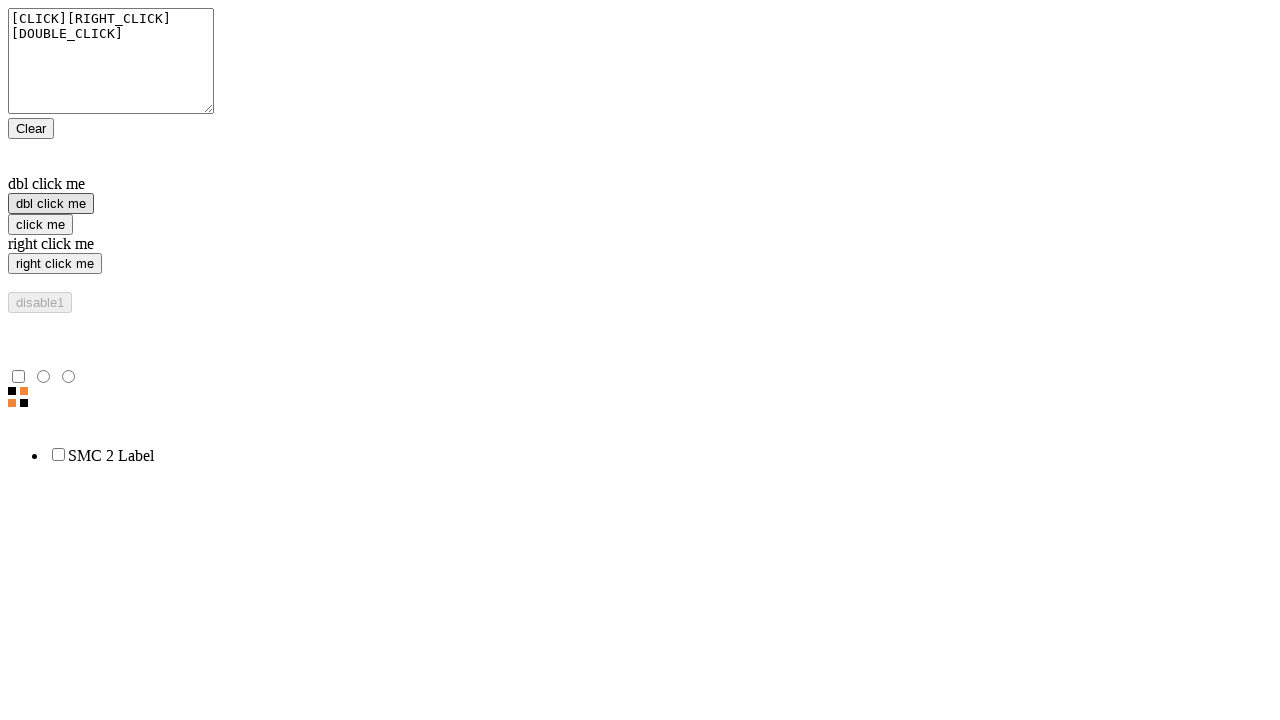

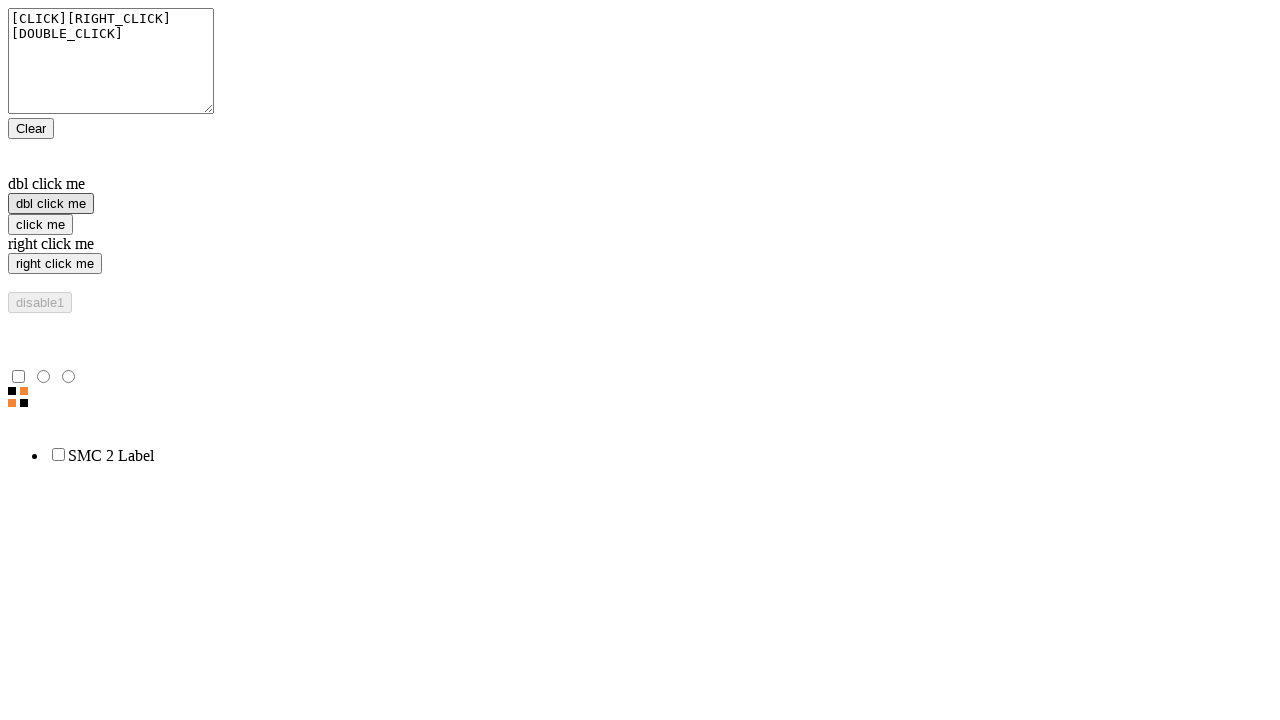